Tests date picker functionality by selecting a specific date (June 15, 2027) through year, month, and day selection

Starting URL: https://rahulshettyacademy.com/seleniumPractise/#/offers

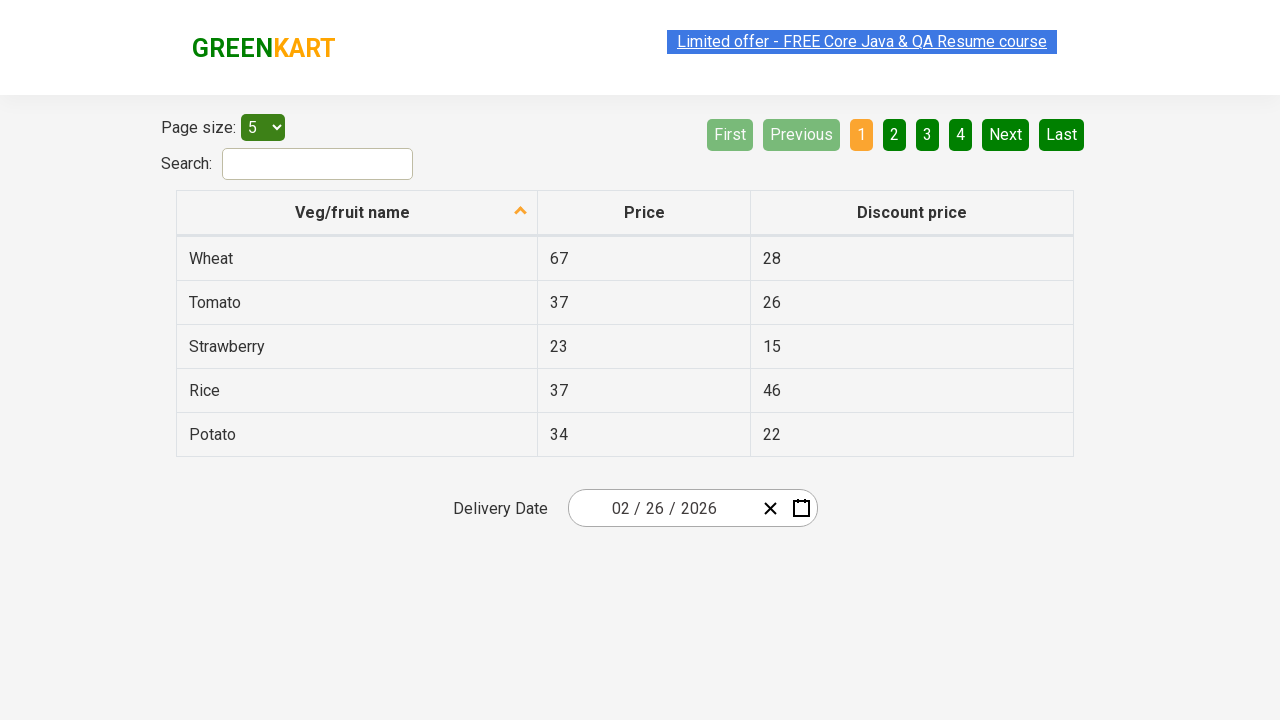

Clicked date picker to open calendar at (662, 508) on .react-date-picker__inputGroup
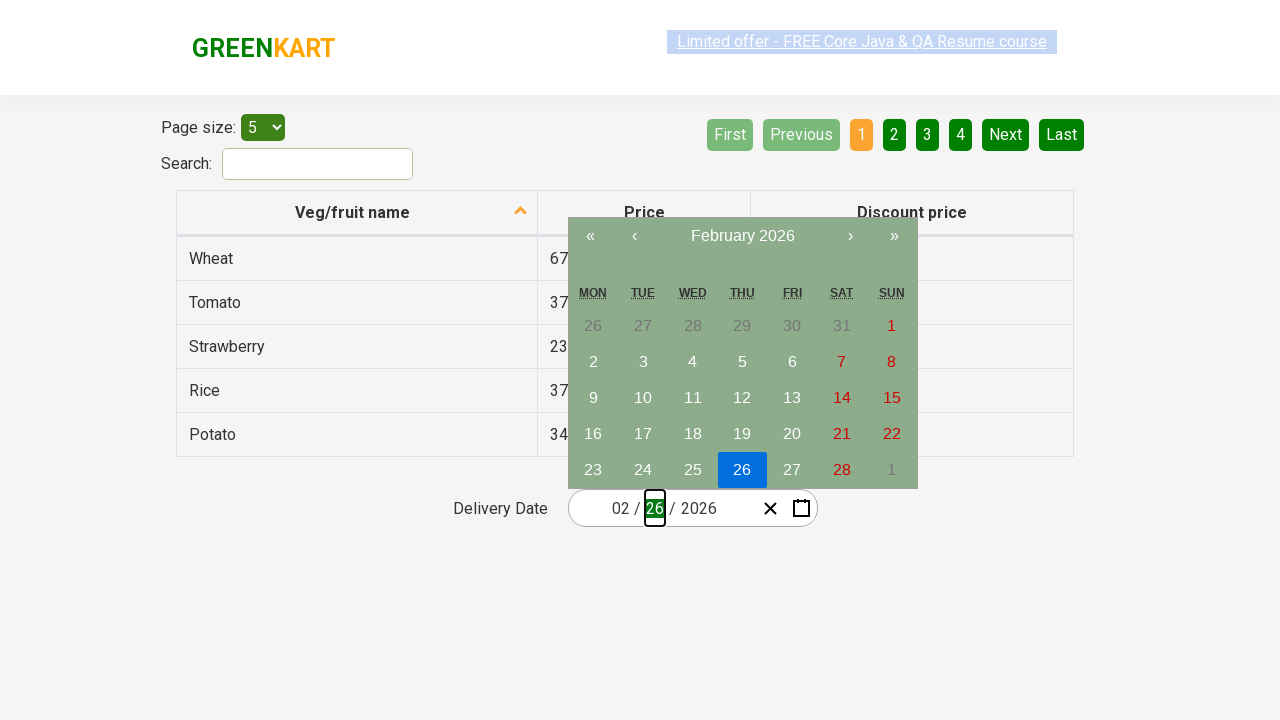

Clicked navigation label to navigate to year view at (742, 236) on .react-calendar__navigation__label
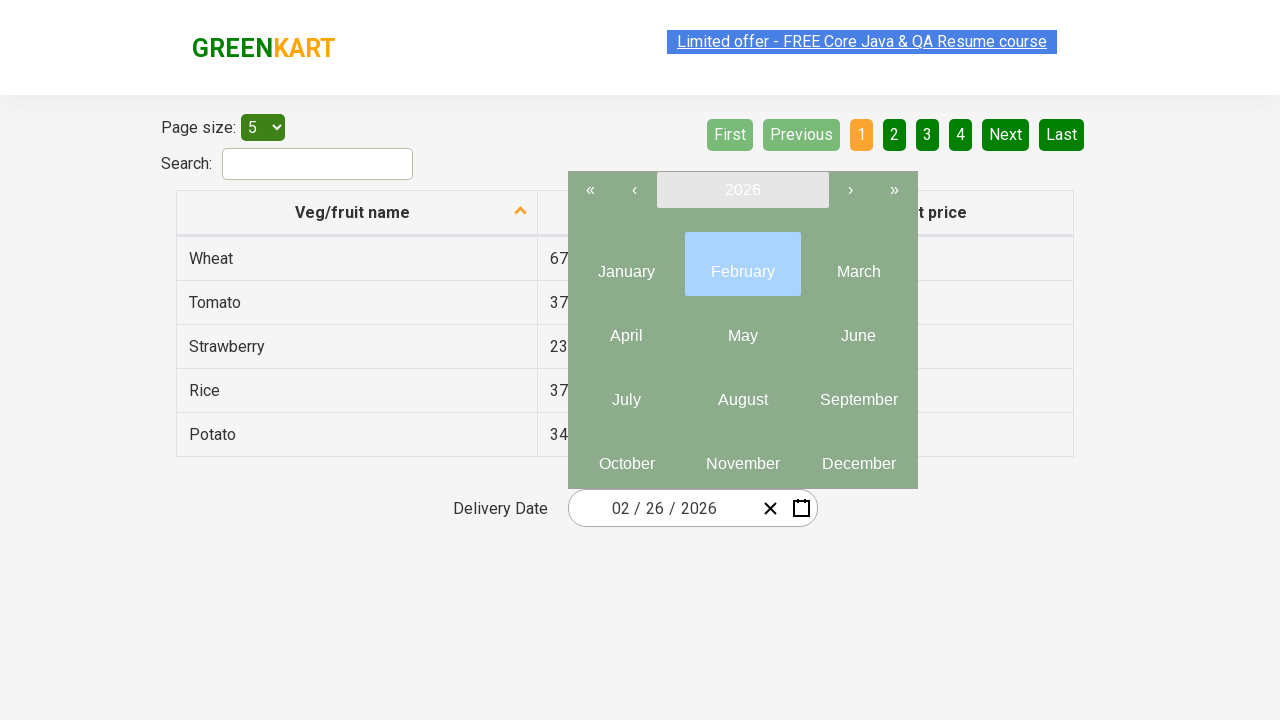

Clicked navigation label again to navigate to decade view at (742, 190) on .react-calendar__navigation__label
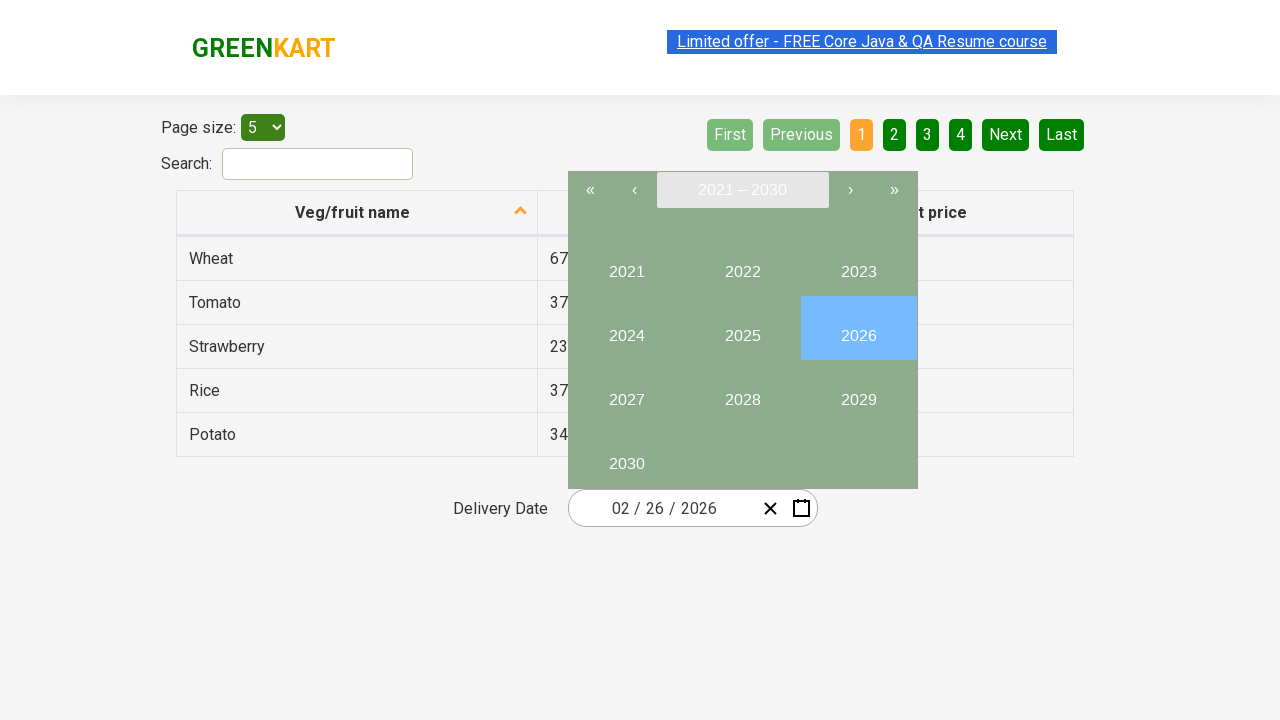

Selected year 2027 from decade view at (626, 392) on button:has-text('2027')
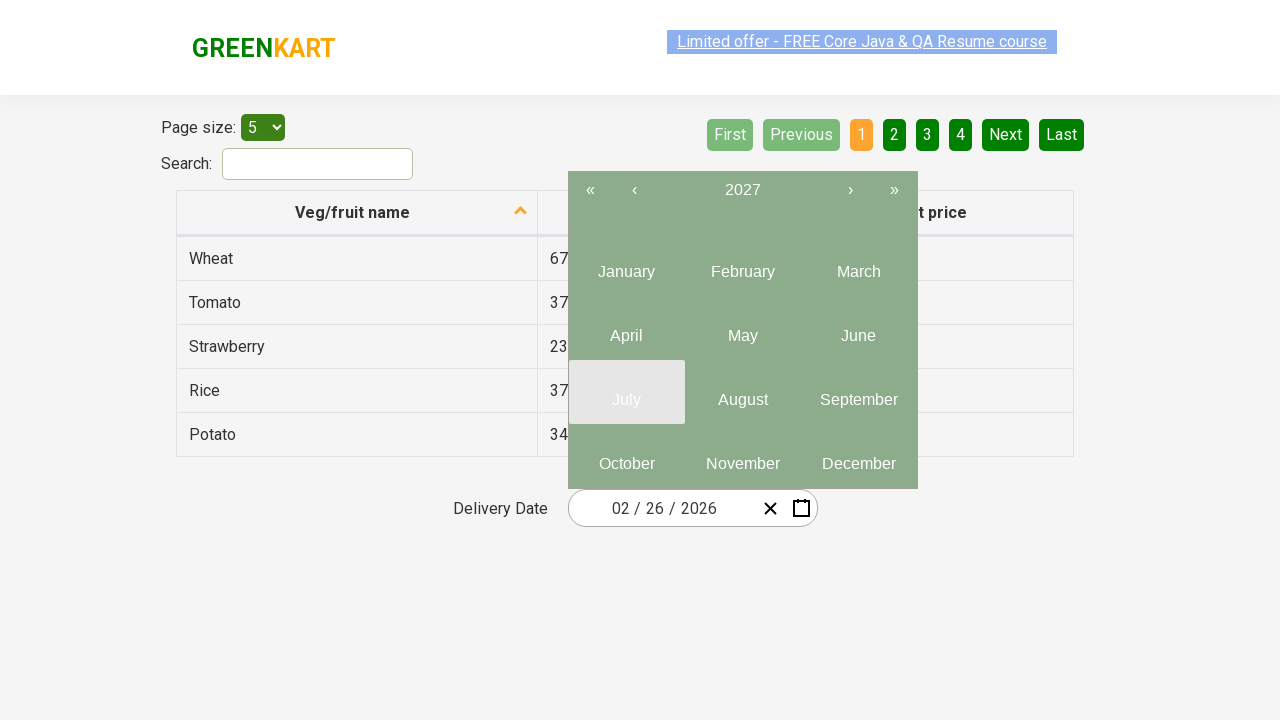

Selected June (month 6) from year 2027 at (858, 328) on .react-calendar__year-view__months__month >> nth=5
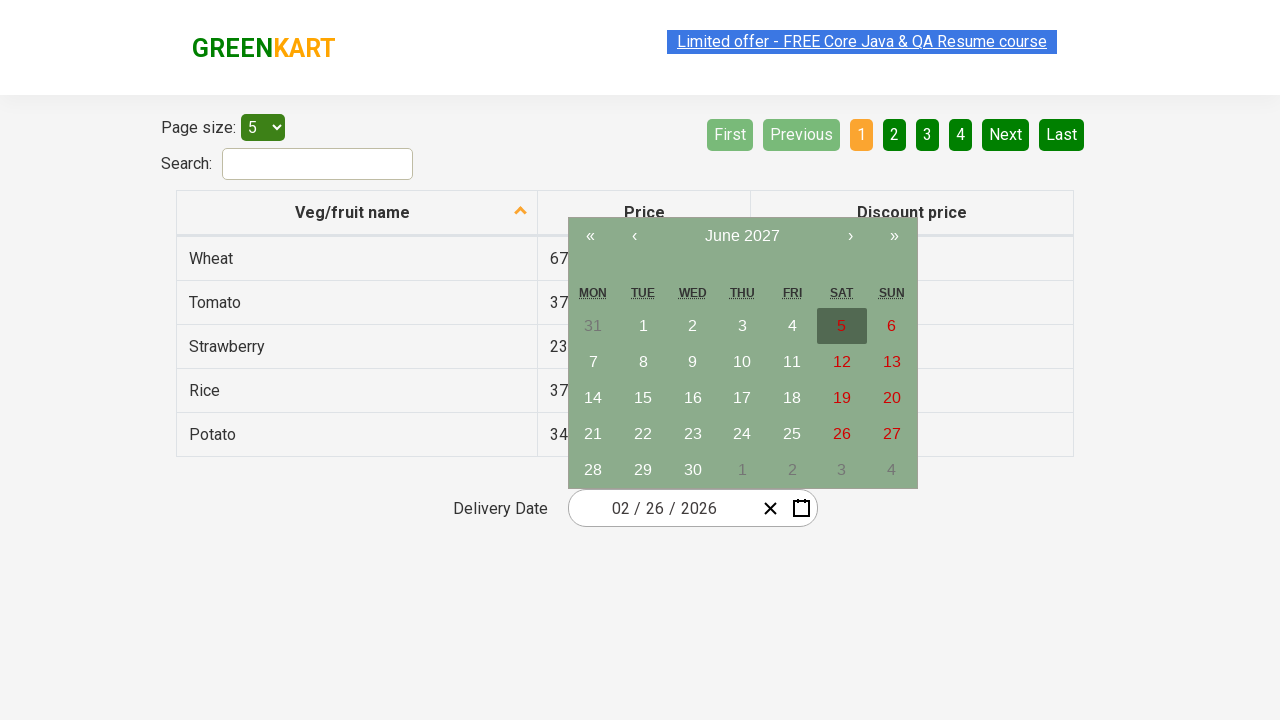

Selected day 15 from June 2027 calendar at (643, 398) on abbr:has-text('15')
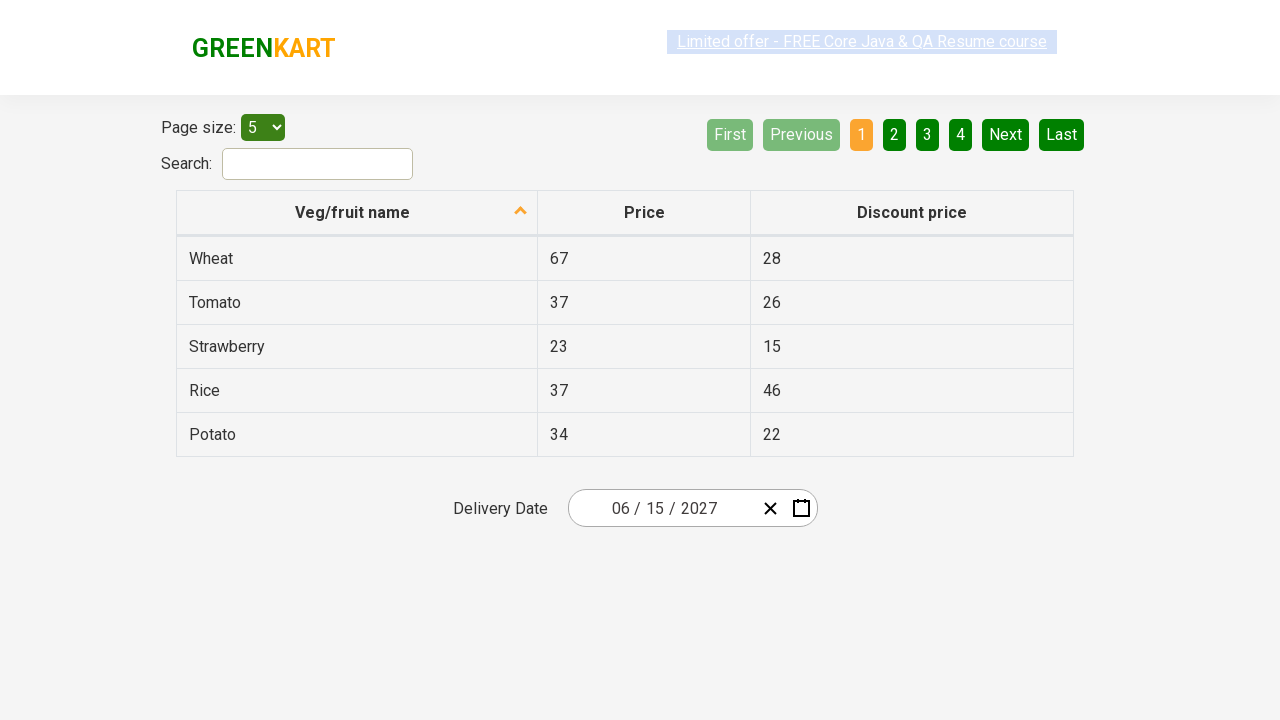

Retrieved all date input fields for verification
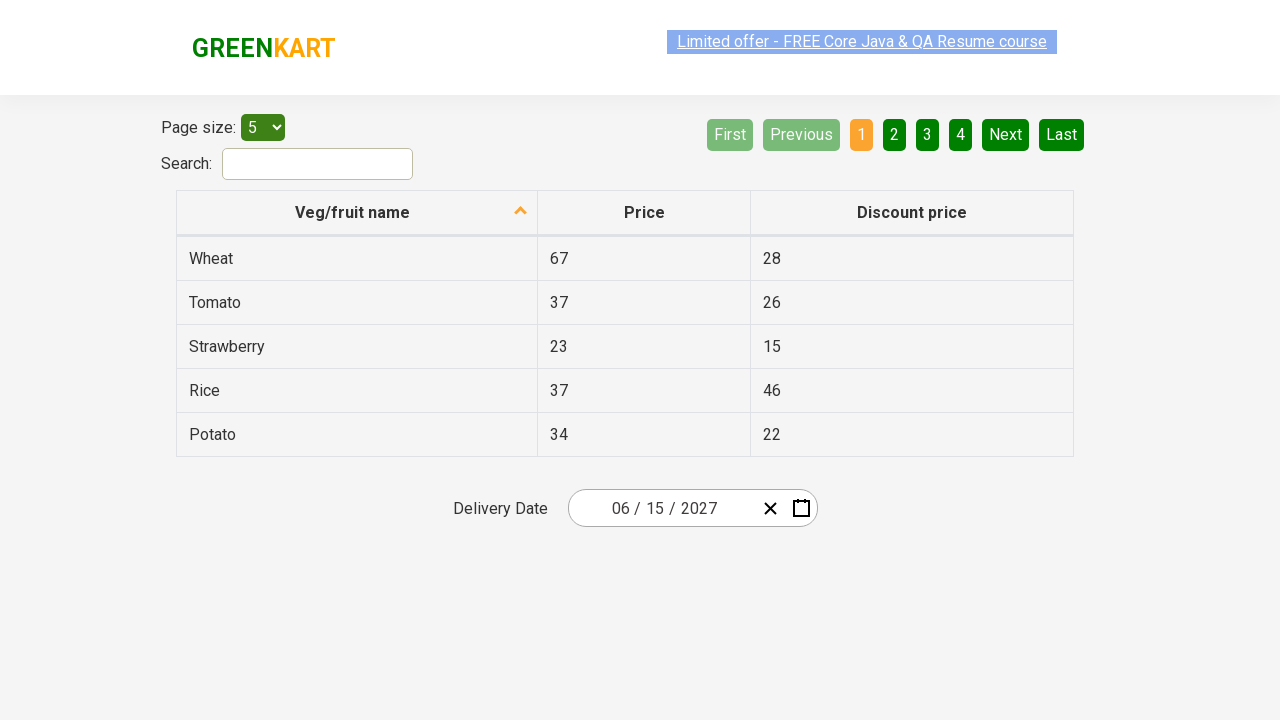

Verified date input field 1: '6' matches expected value '6'
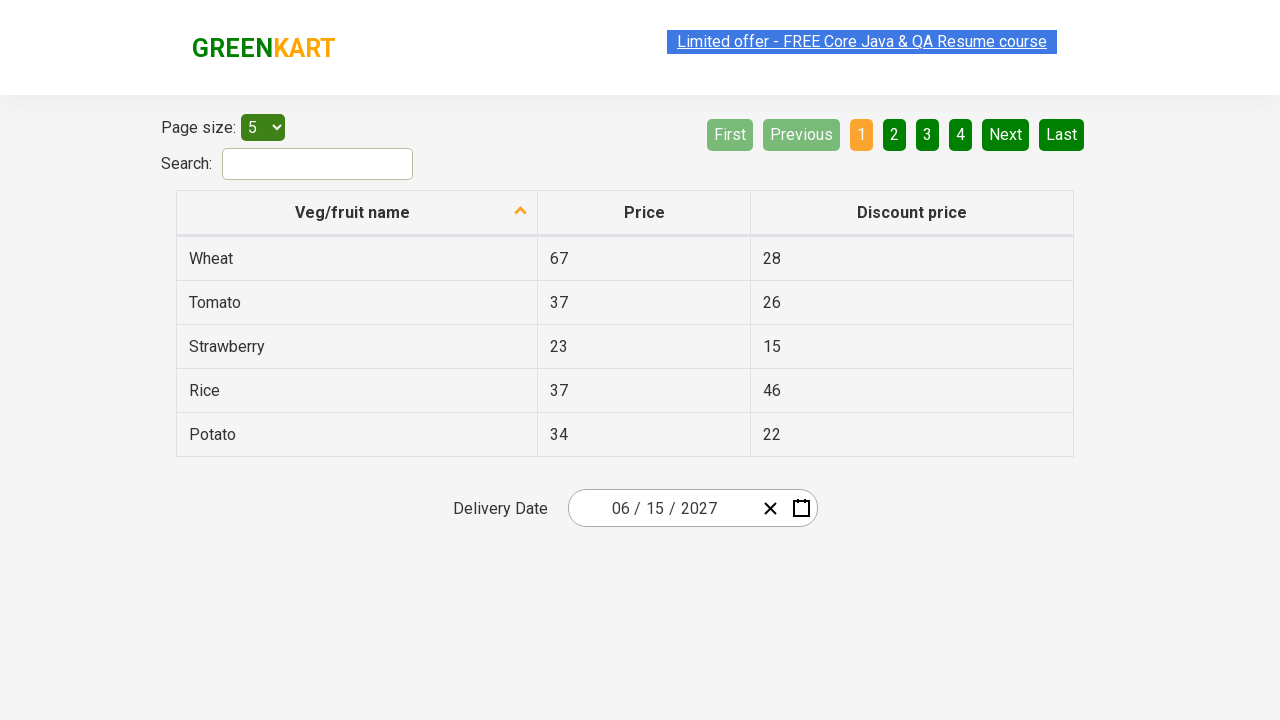

Verified date input field 2: '15' matches expected value '15'
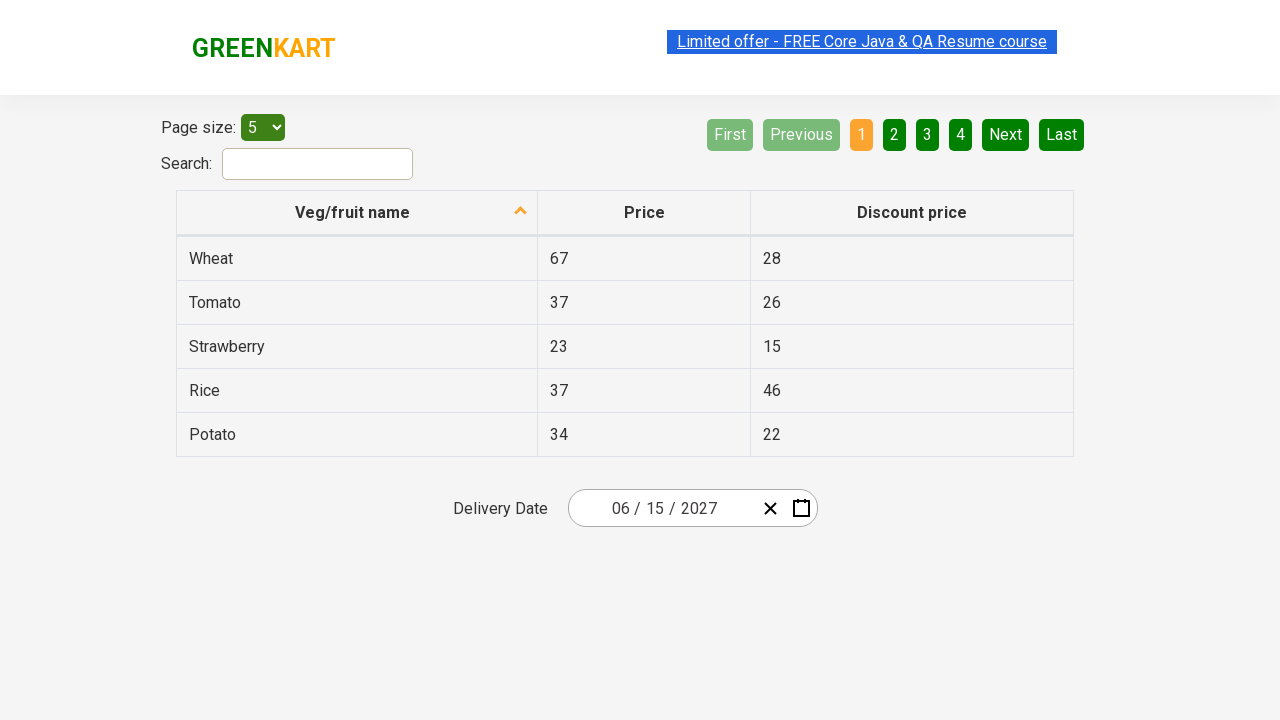

Verified date input field 3: '2027' matches expected value '2027'
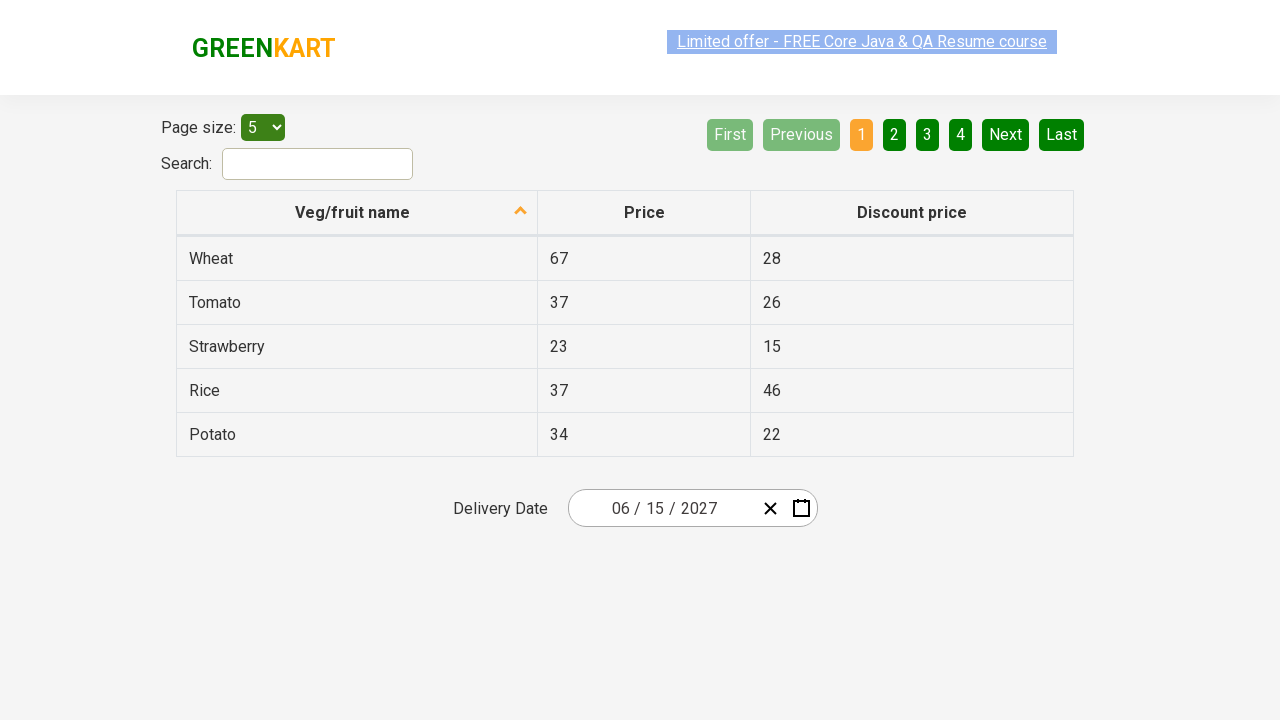

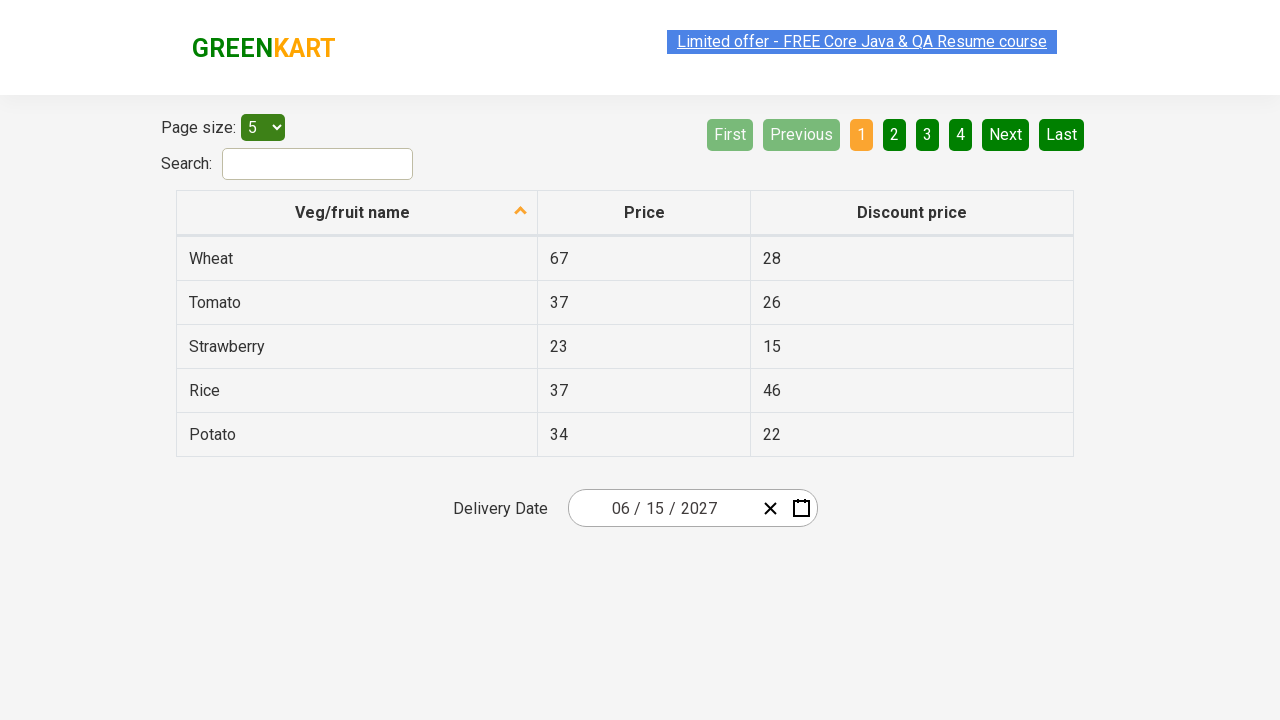